Launches browser, navigates to a test automation practice site, maximizes the window, and retrieves the page title

Starting URL: https://testautomationpractice.blogspot.com/

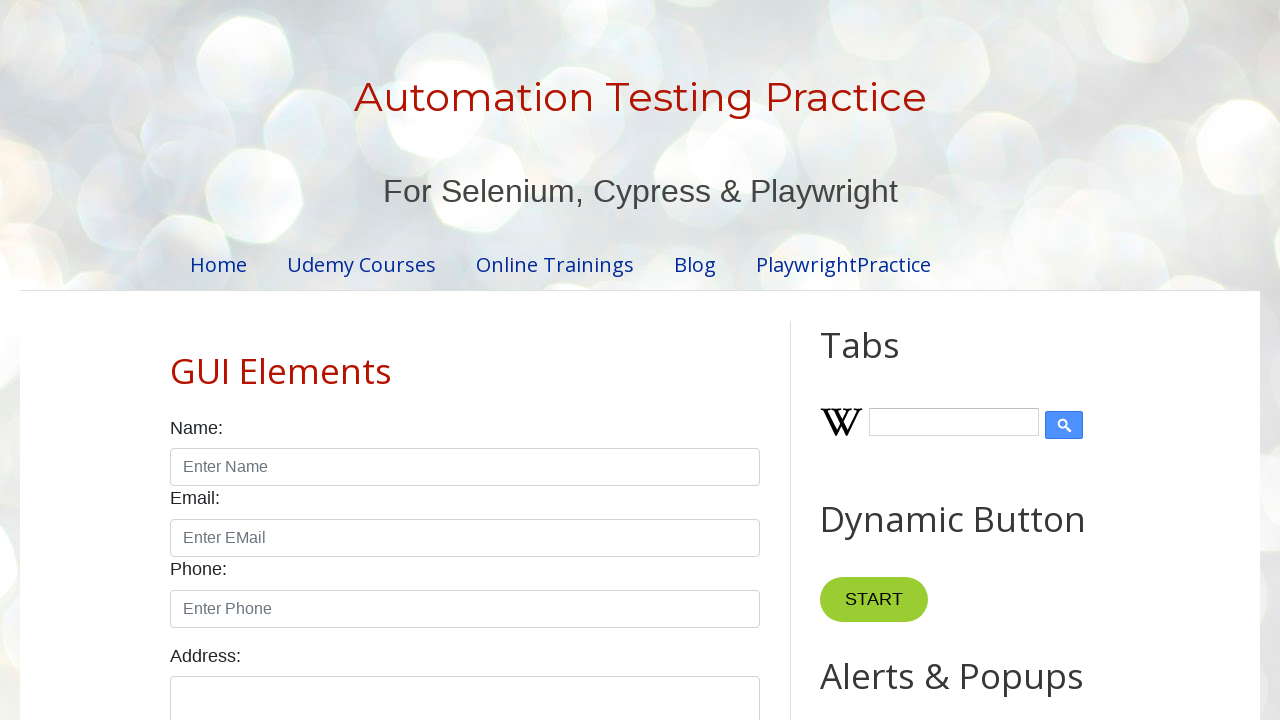

Set viewport size to 1920x1080
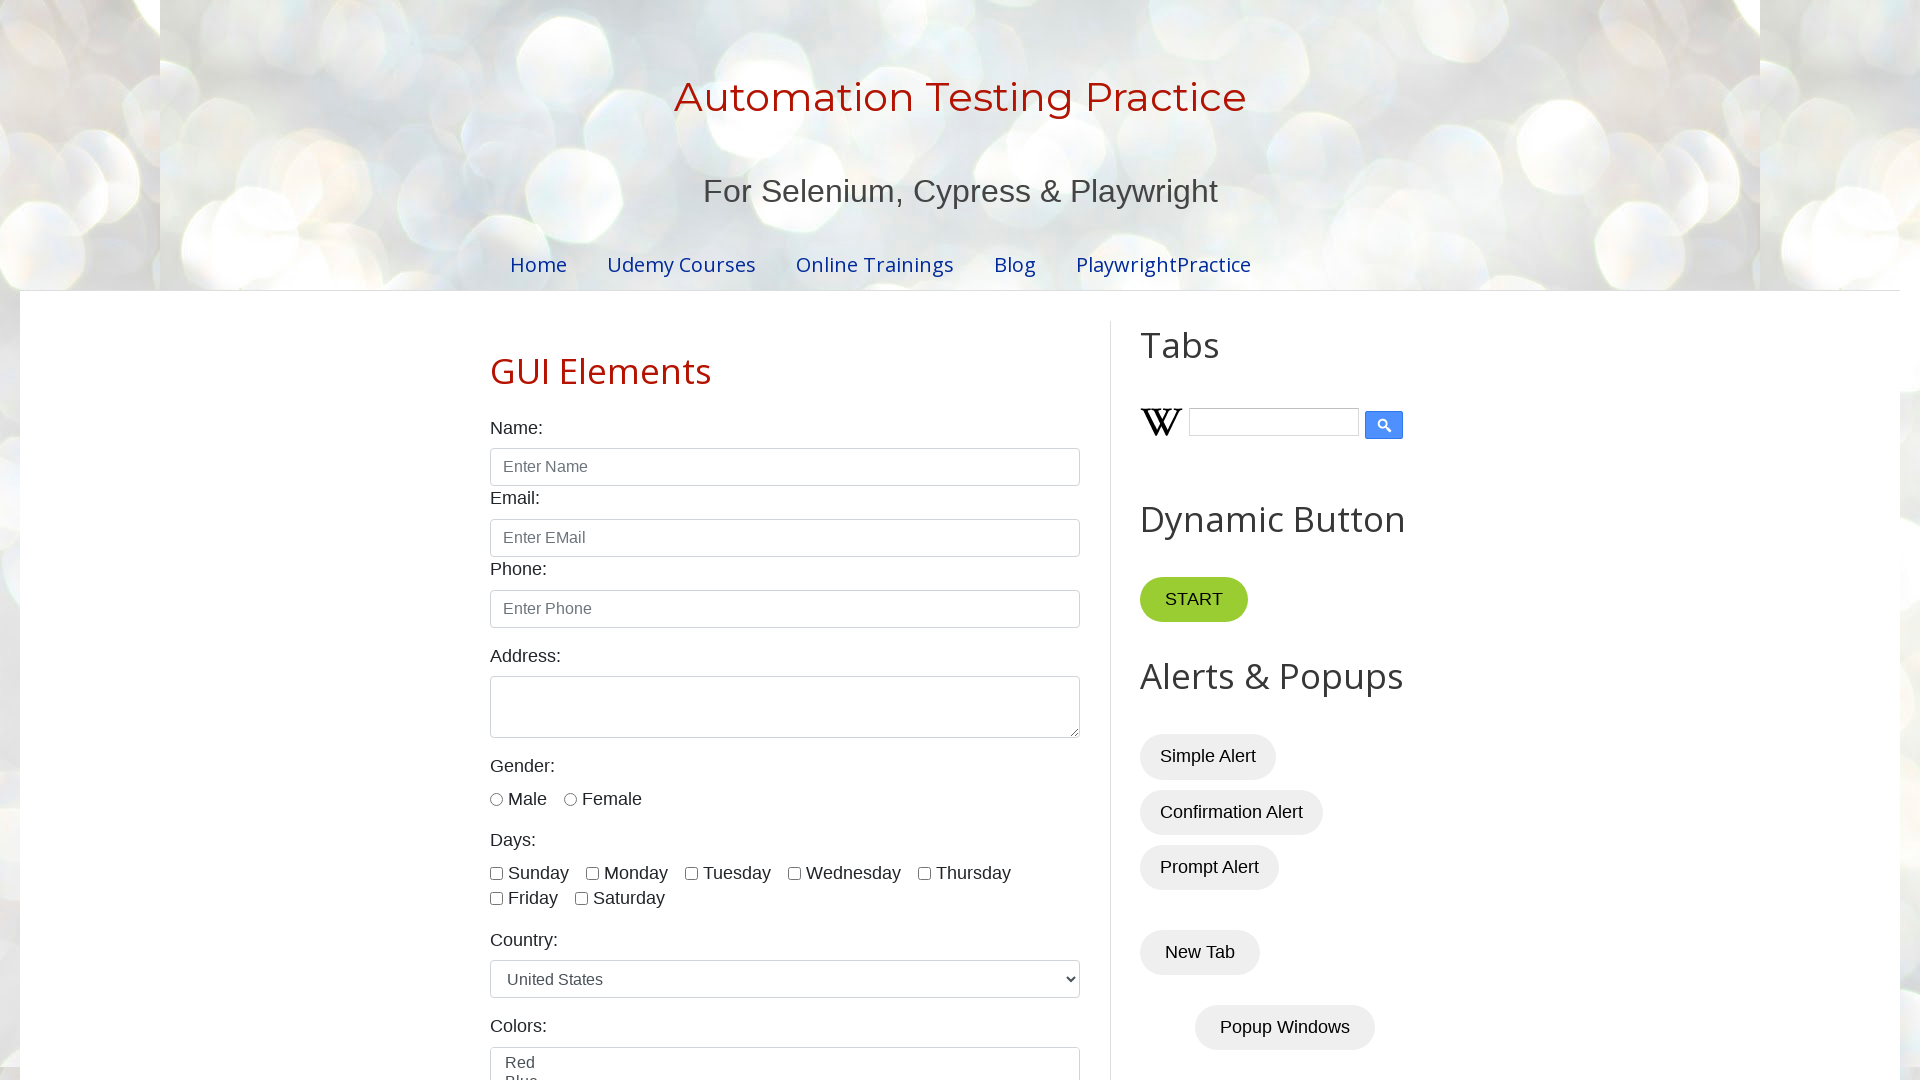

Retrieved page title: Automation Testing Practice
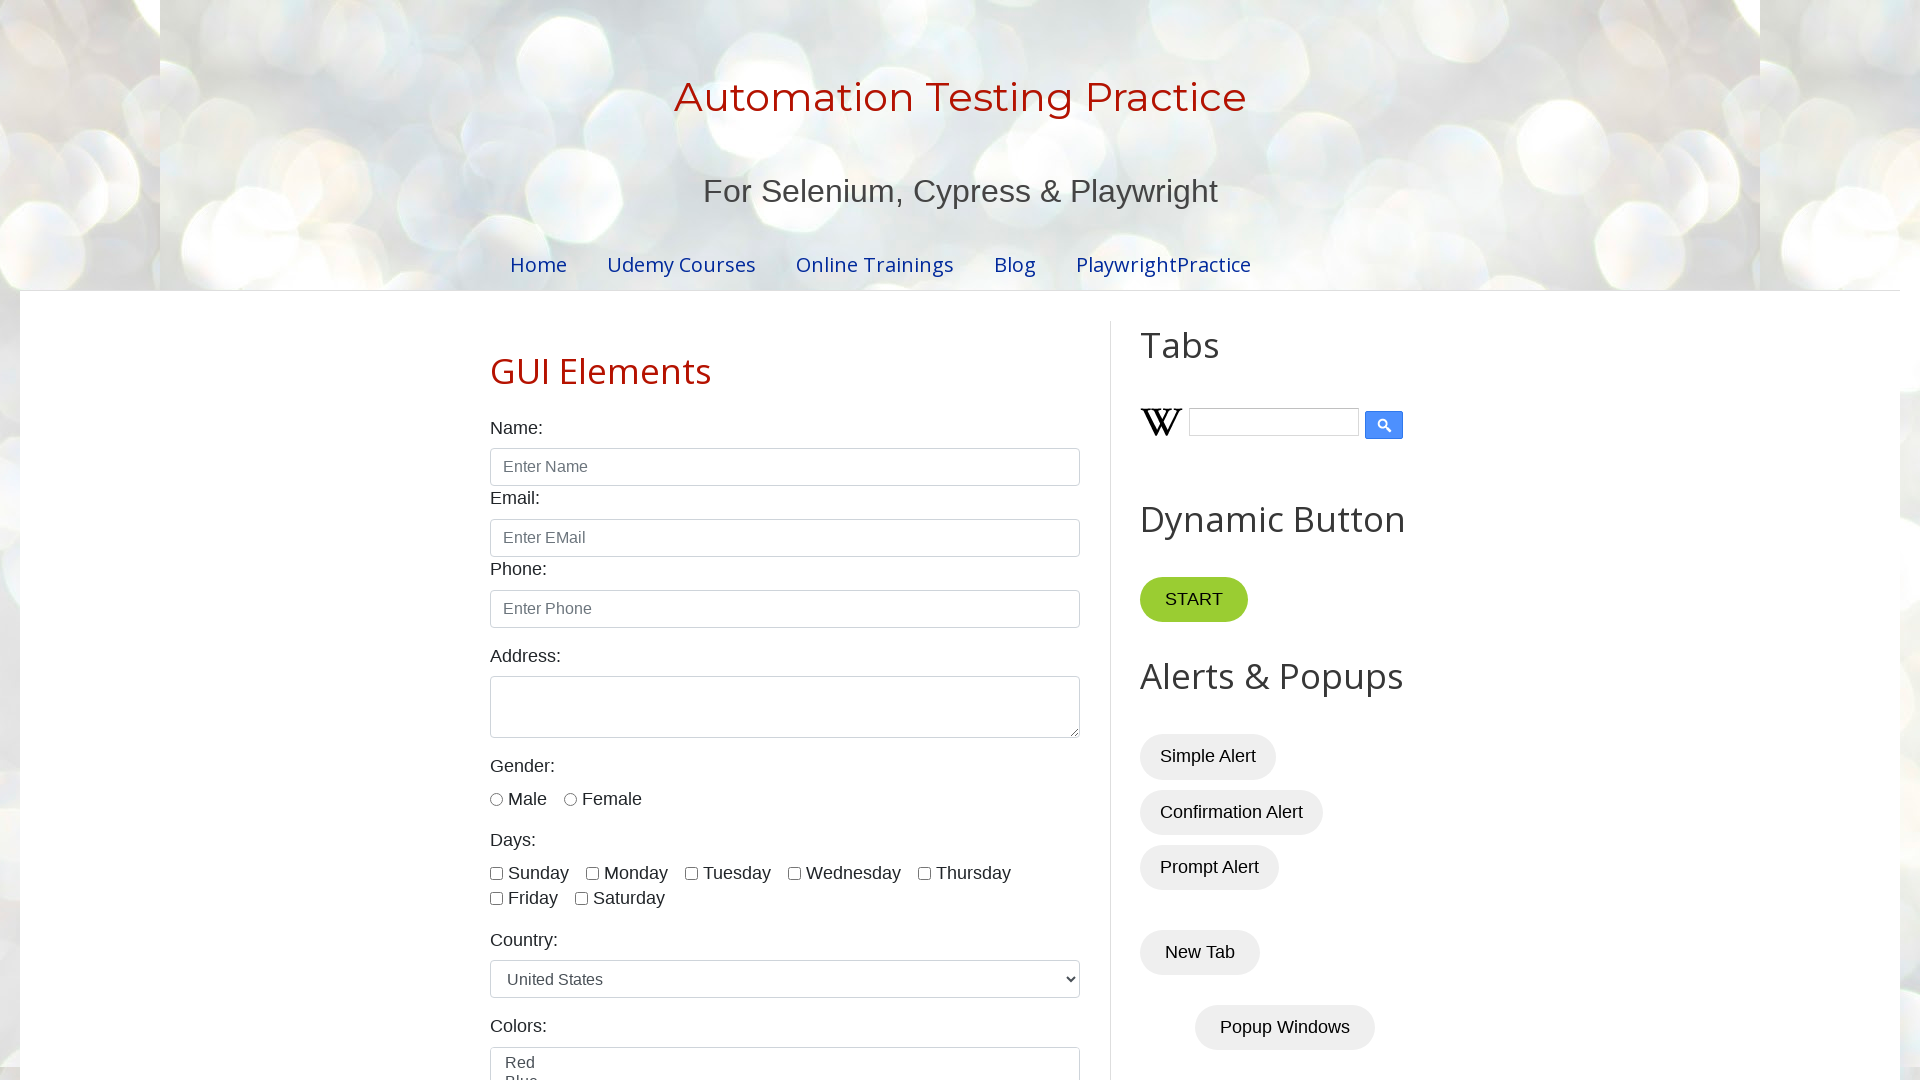

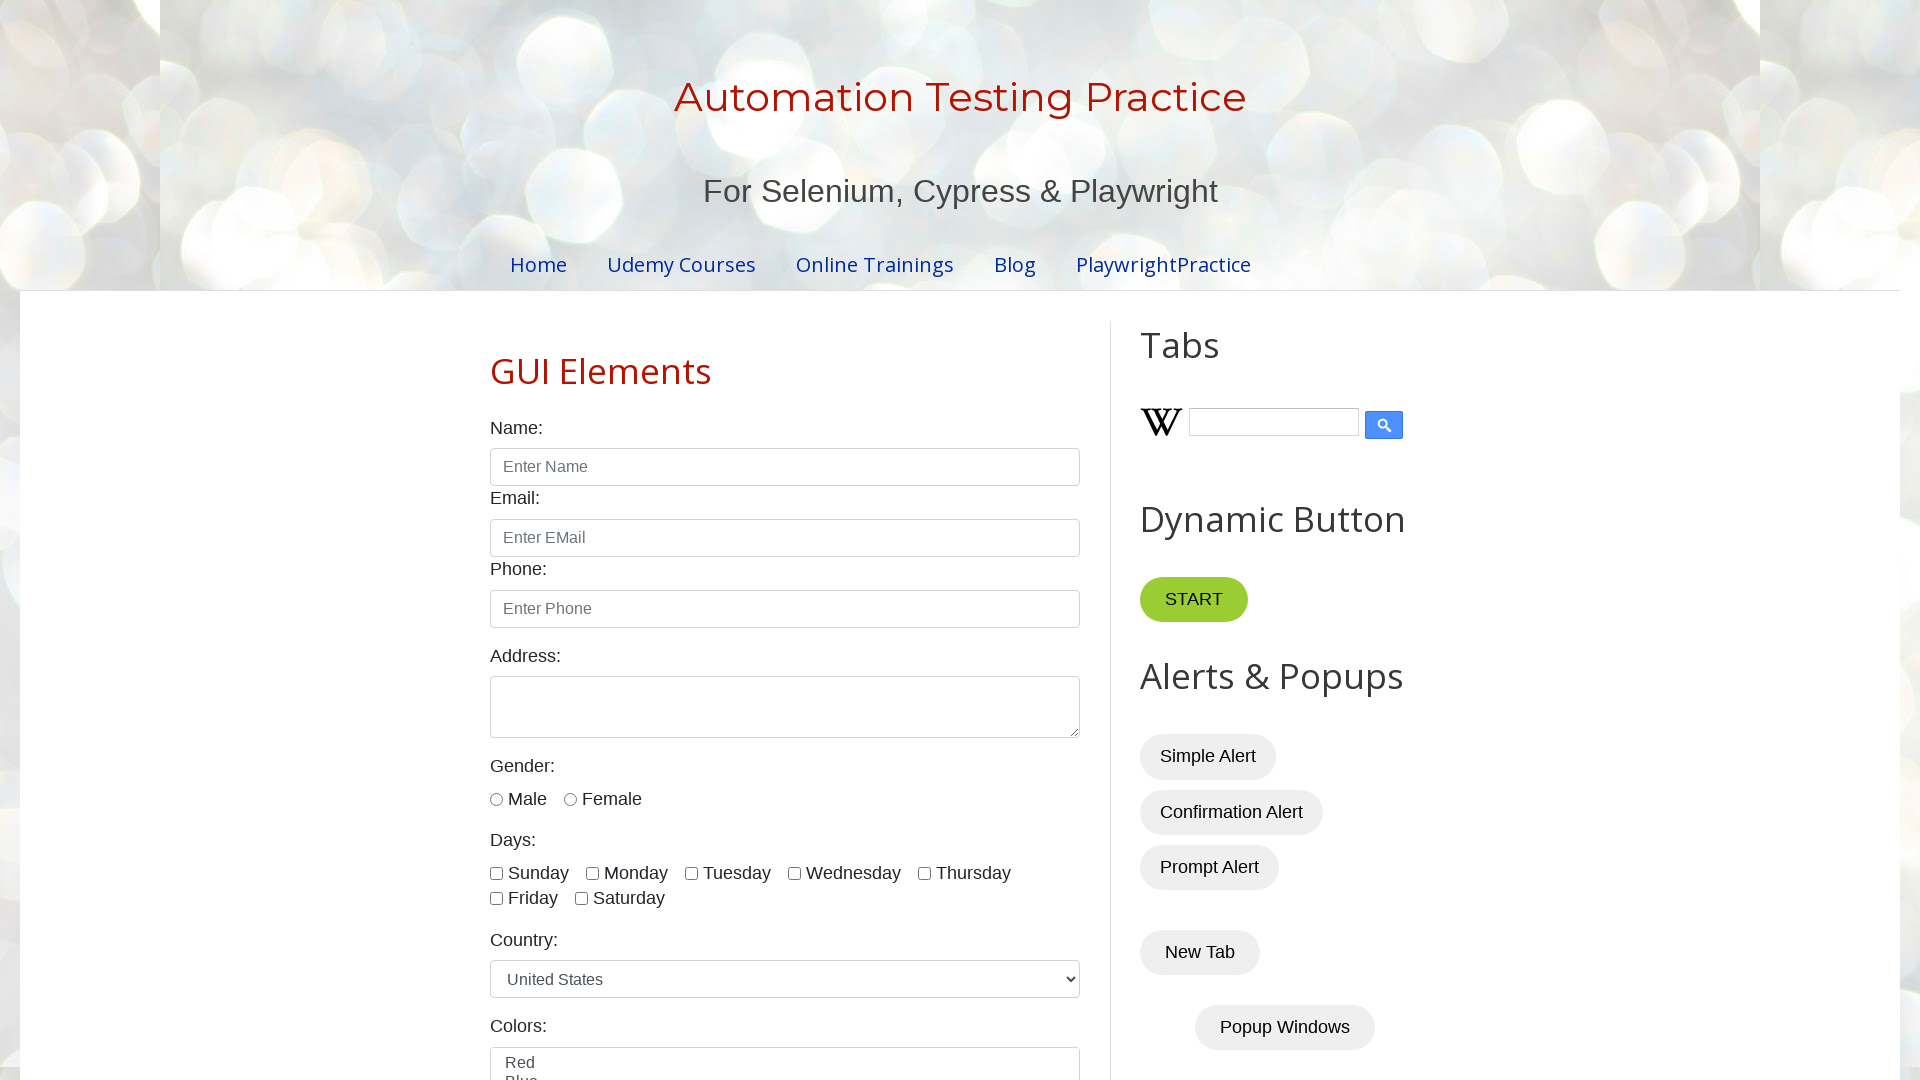